Tests clicking the "I'm Feeling Lucky" demo button triggers the demo

Starting URL: https://neuronpedia.org/gemma-scope#microscope

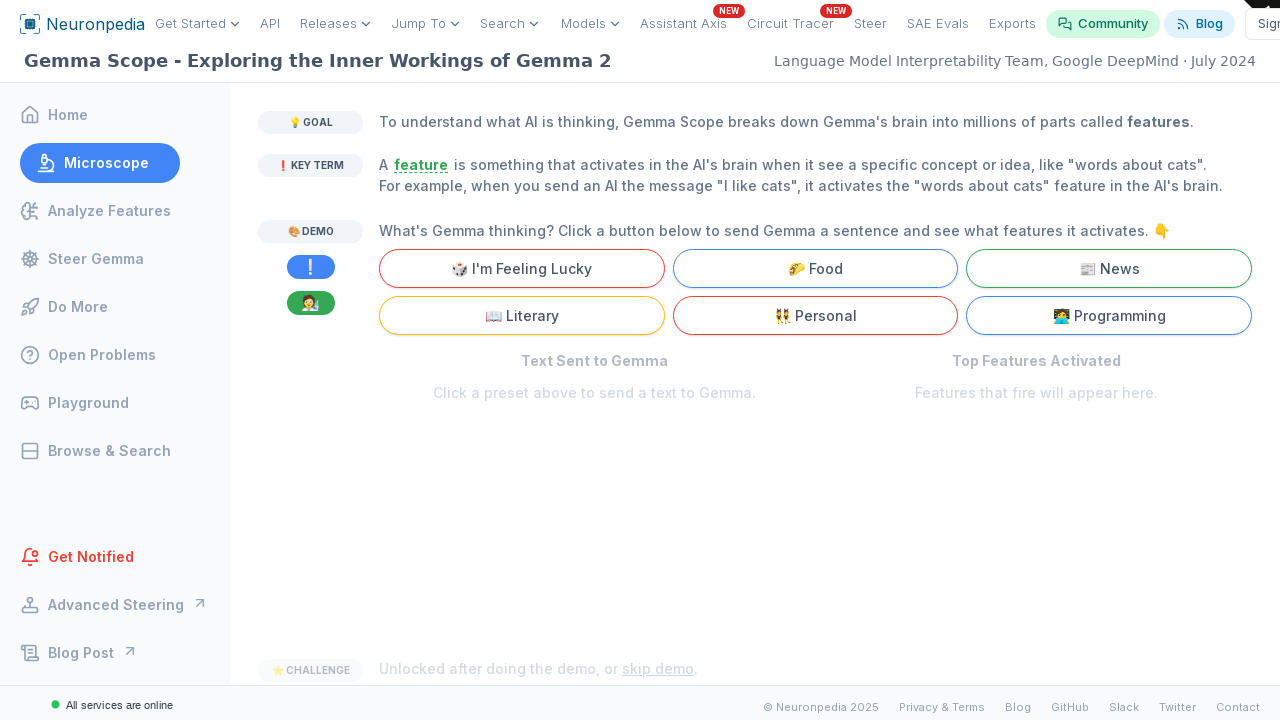

Clicked 'I'm Feeling Lucky' demo button at (522, 268) on internal:text="I'm Feeling Lucky"i
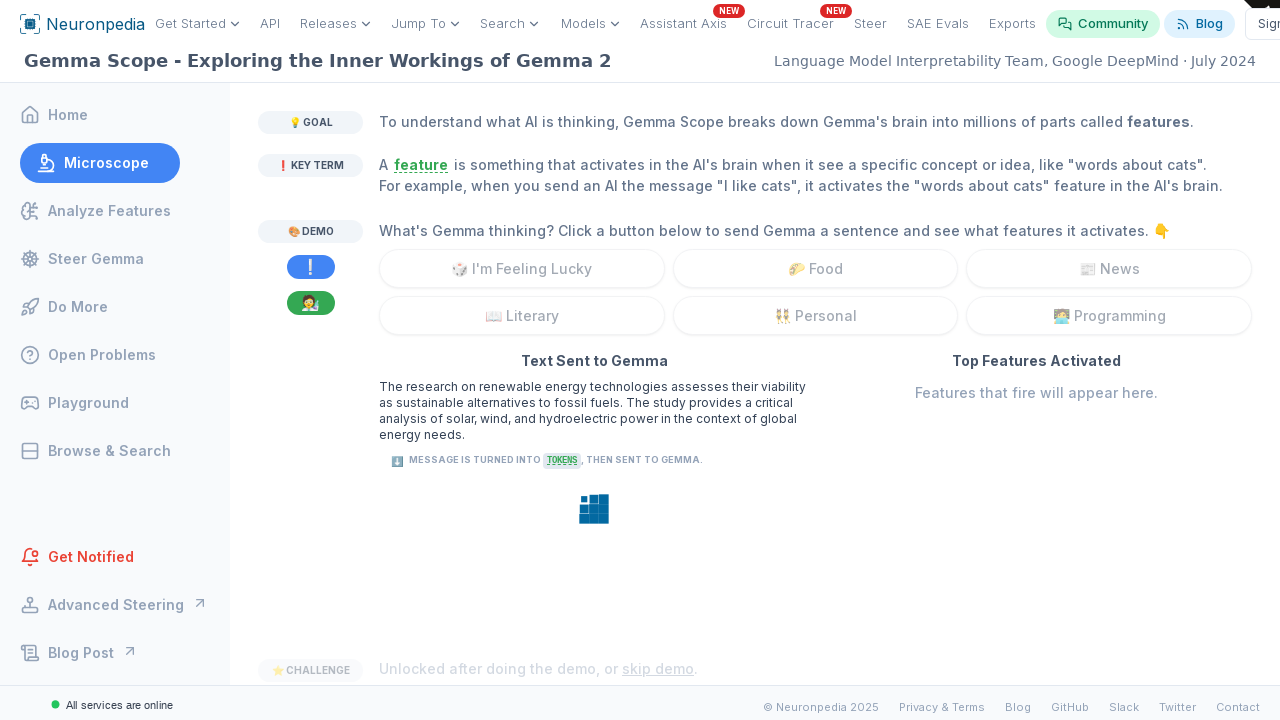

Demo loaded - placeholder text disappeared
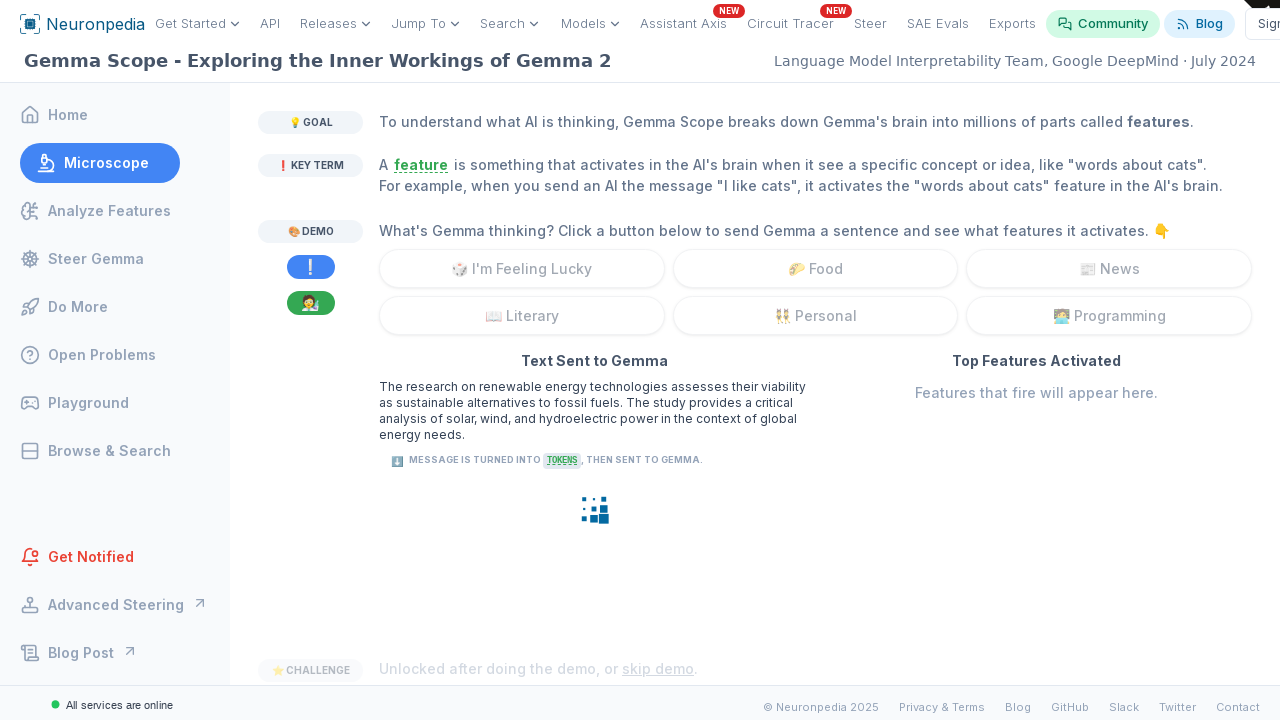

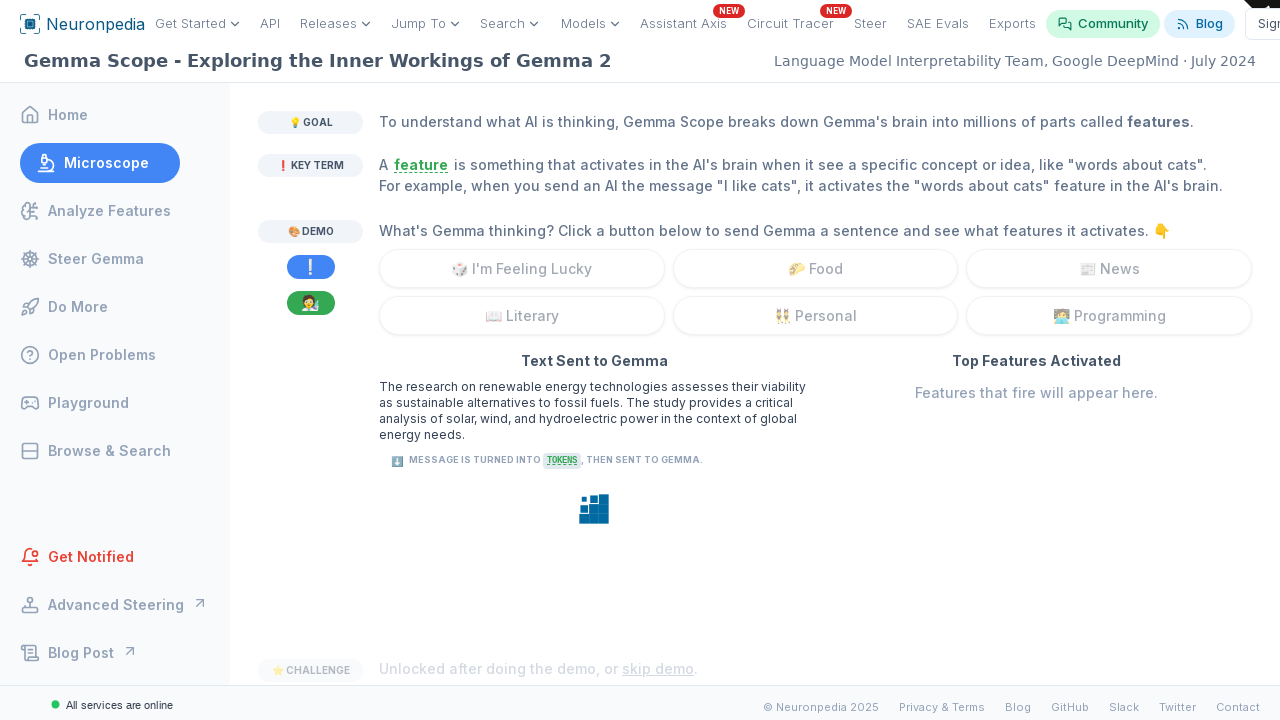